Navigates to the Meteored Argentina weather website and waits for the page to load

Starting URL: https://www.meteored.com.ar

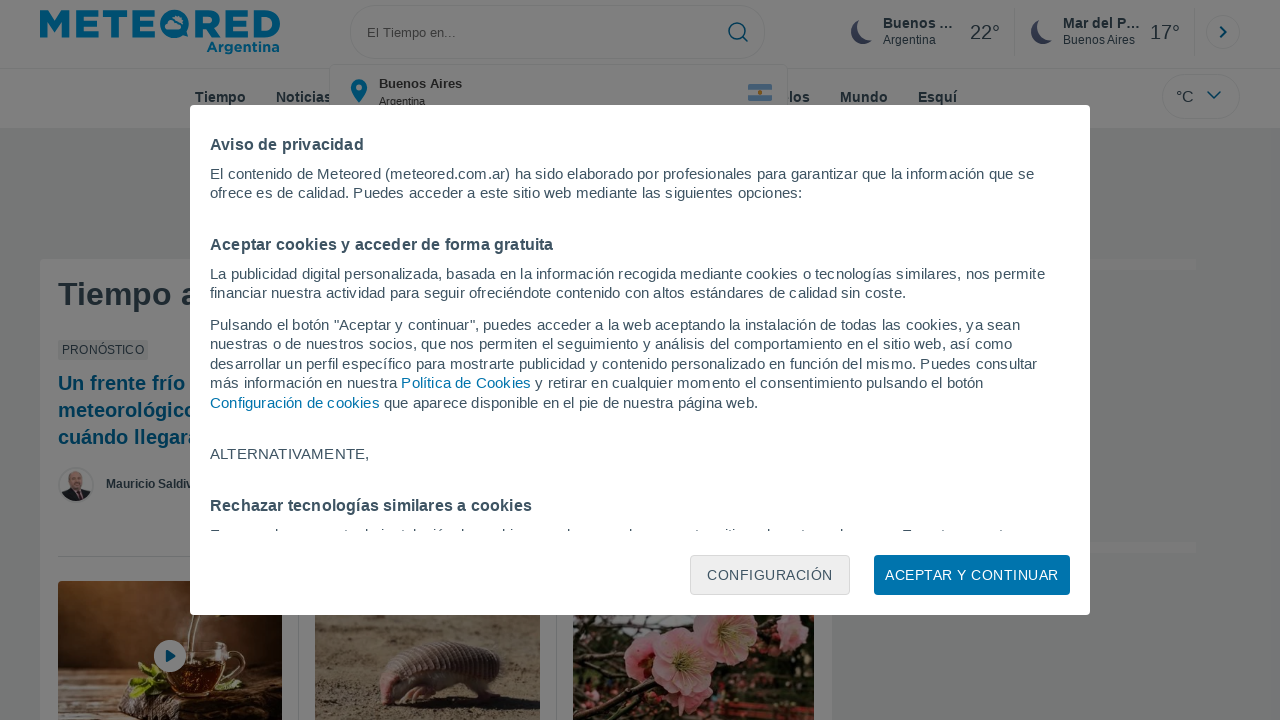

Navigated to Meteored Argentina weather website
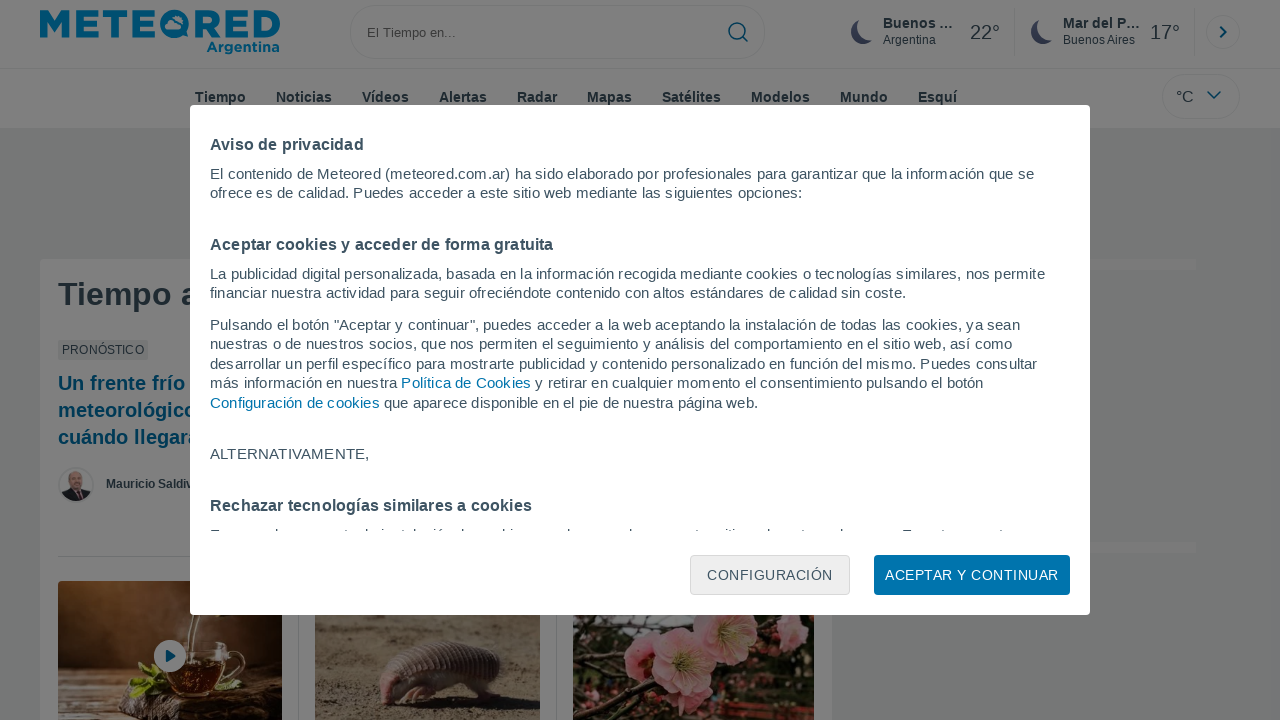

Page DOM content loaded
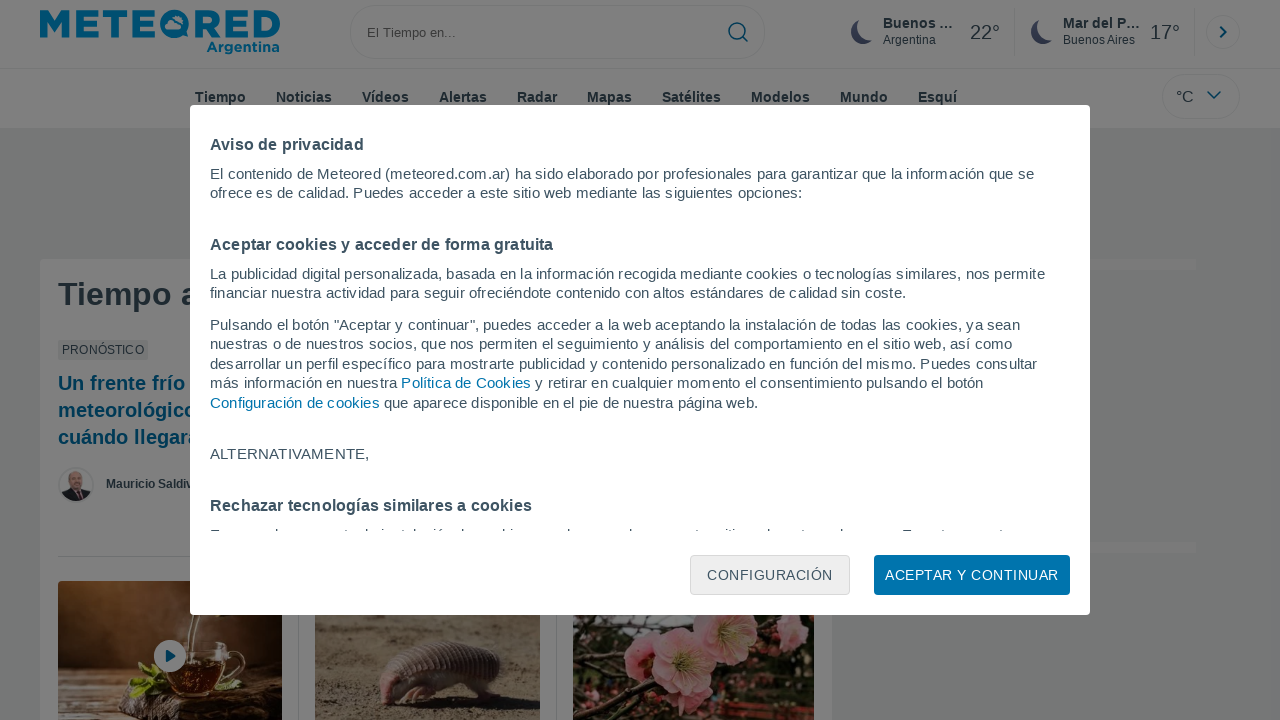

Body element is present and page has fully loaded
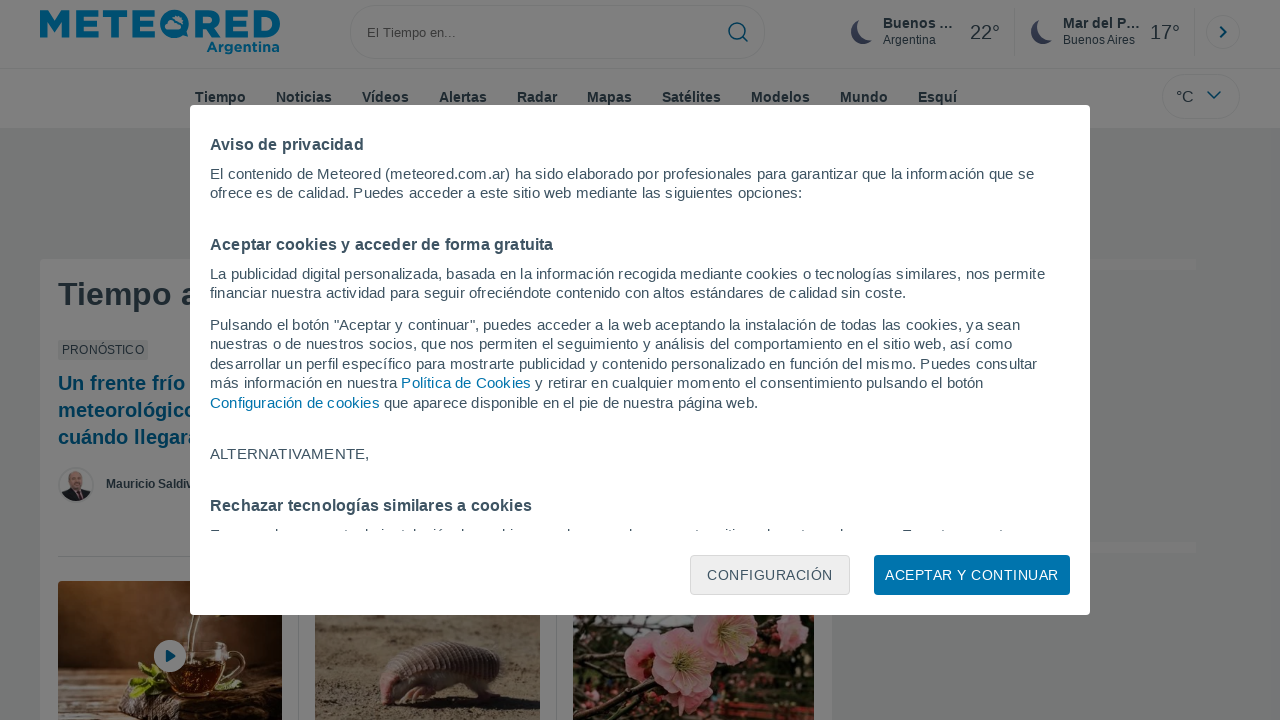

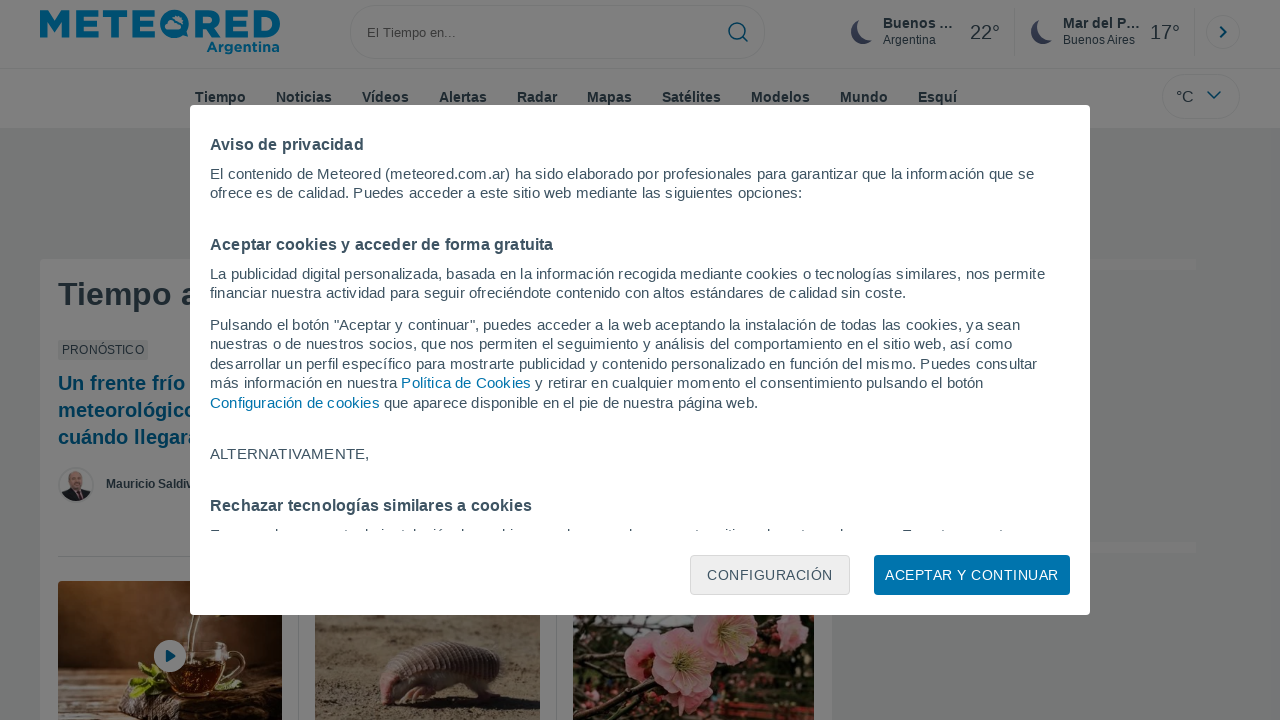